Tests the BlazeDemo flight search page by navigating to the homepage and clicking the "Find Flights" button to search for available flights.

Starting URL: http://Blazedemo.com/

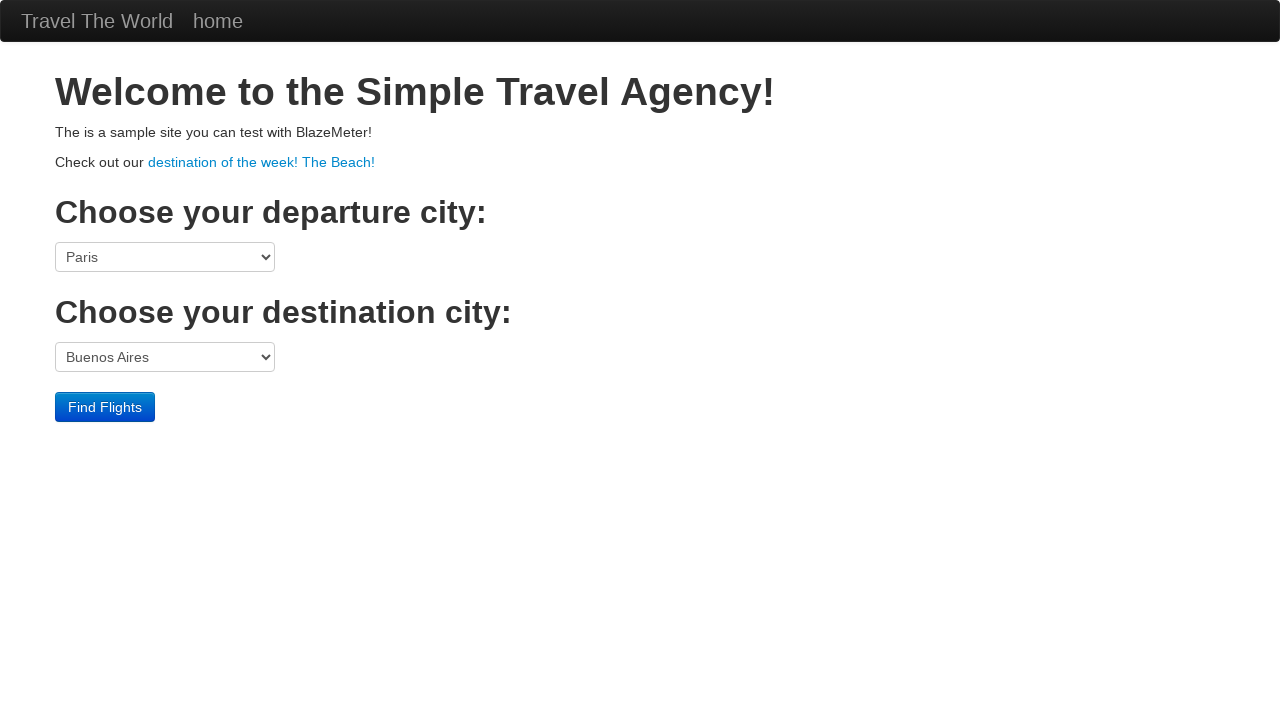

Navigated to BlazeDemo homepage
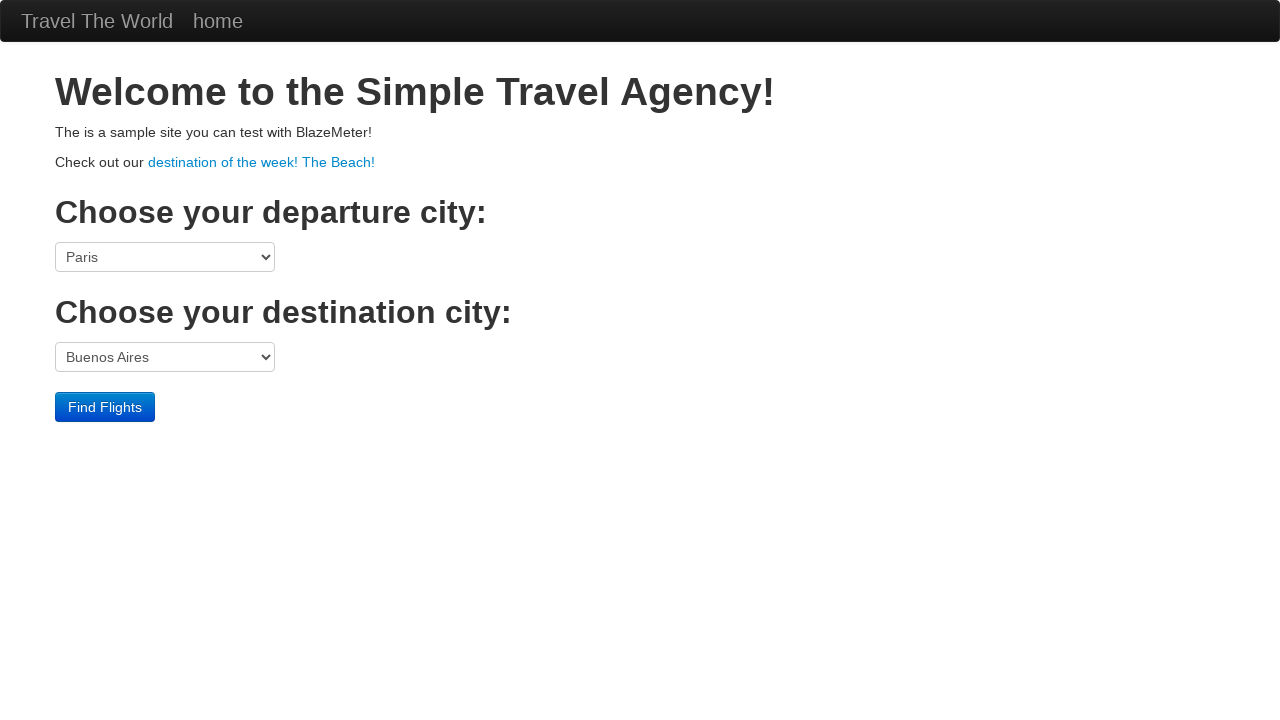

Find Flights button is visible
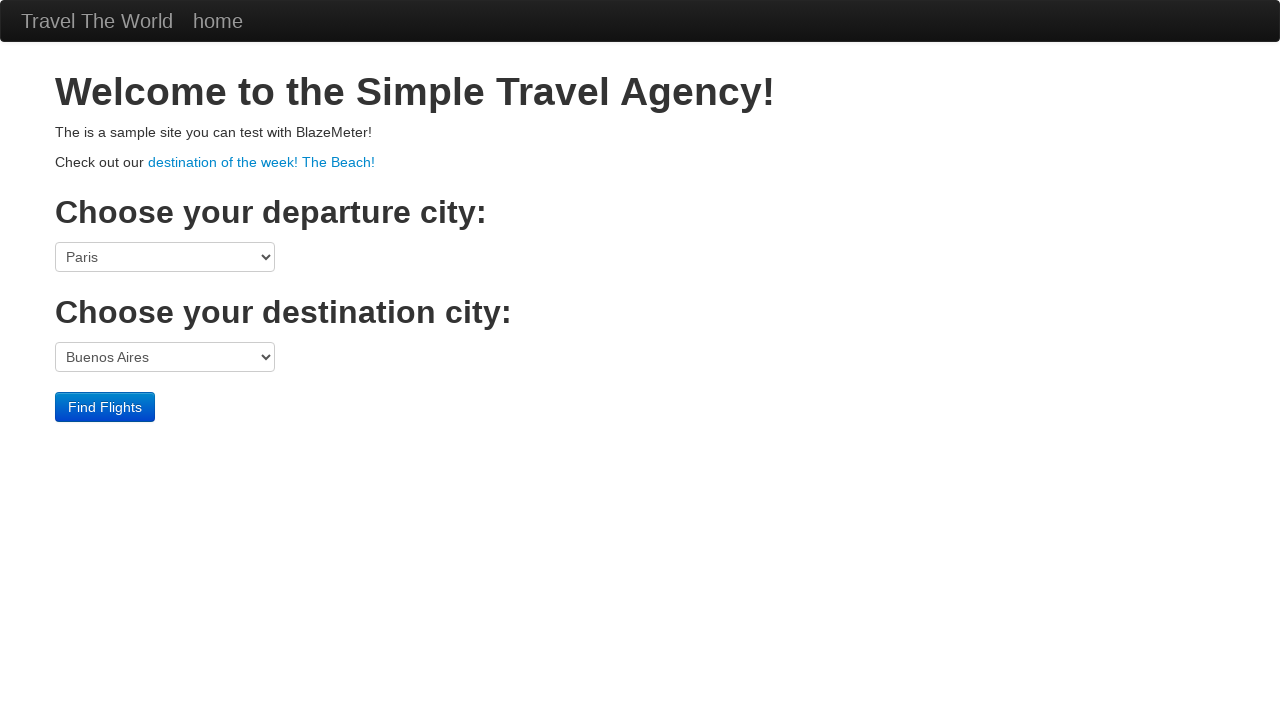

Clicked the Find Flights button to search for available flights at (105, 407) on input[value='Find Flights']
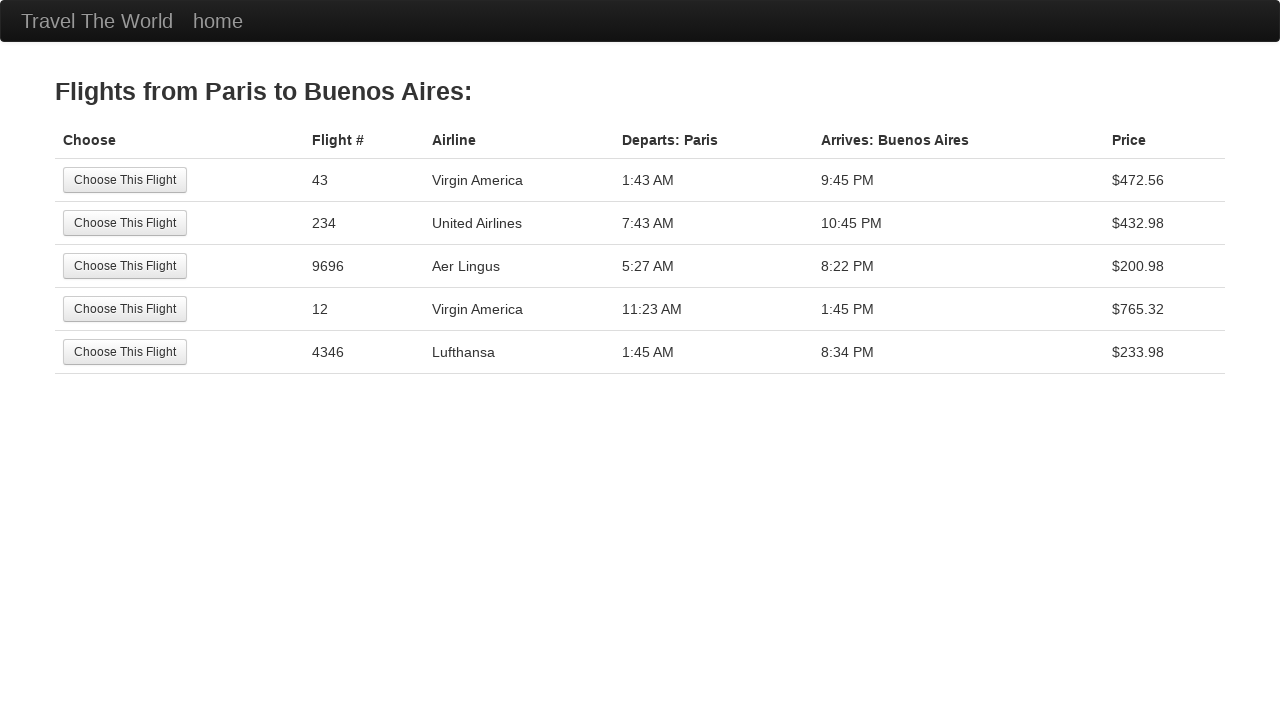

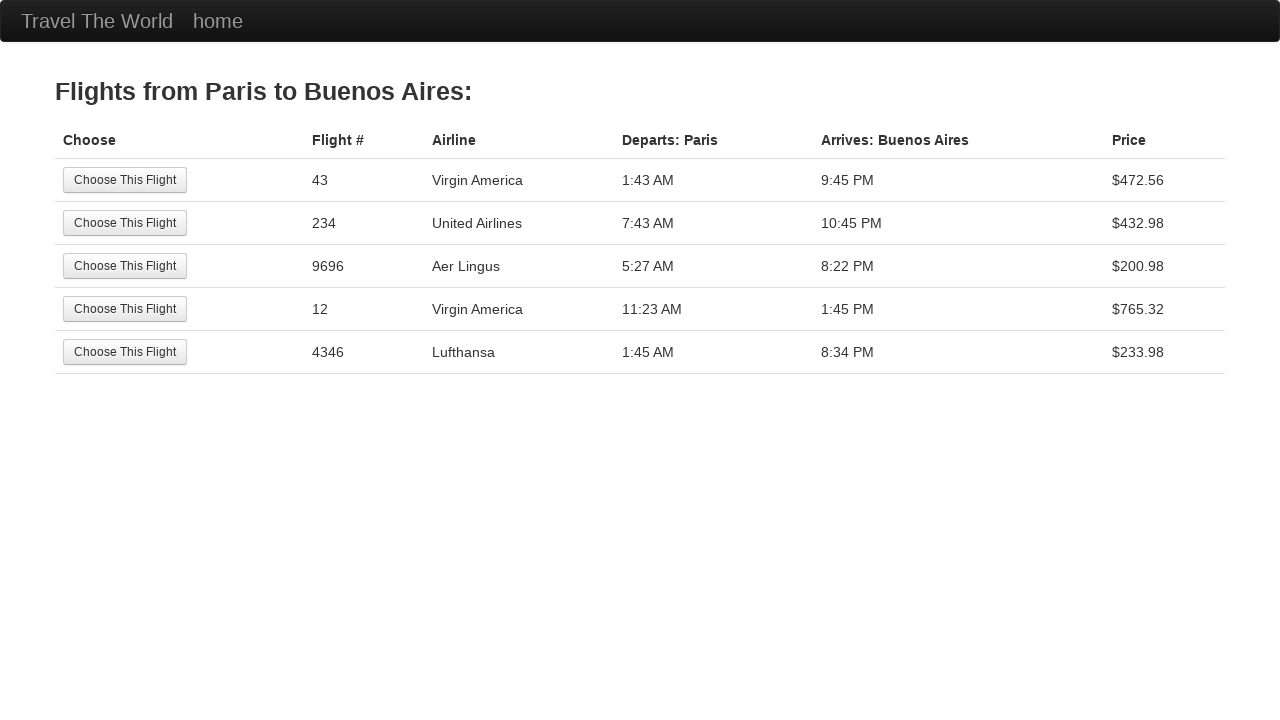